Verifies that the homepage displays exactly 18 featured categories by counting category elements

Starting URL: https://www.webstaurantstore.com/

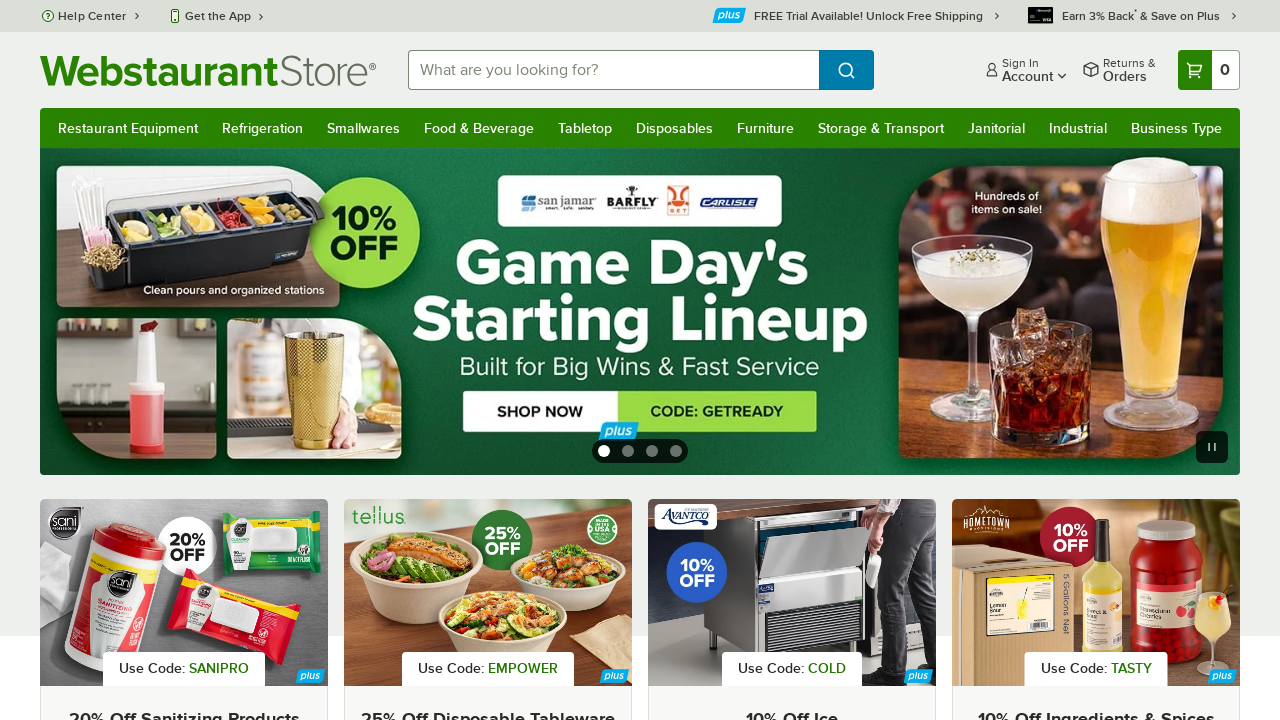

Waited for featured category elements to load
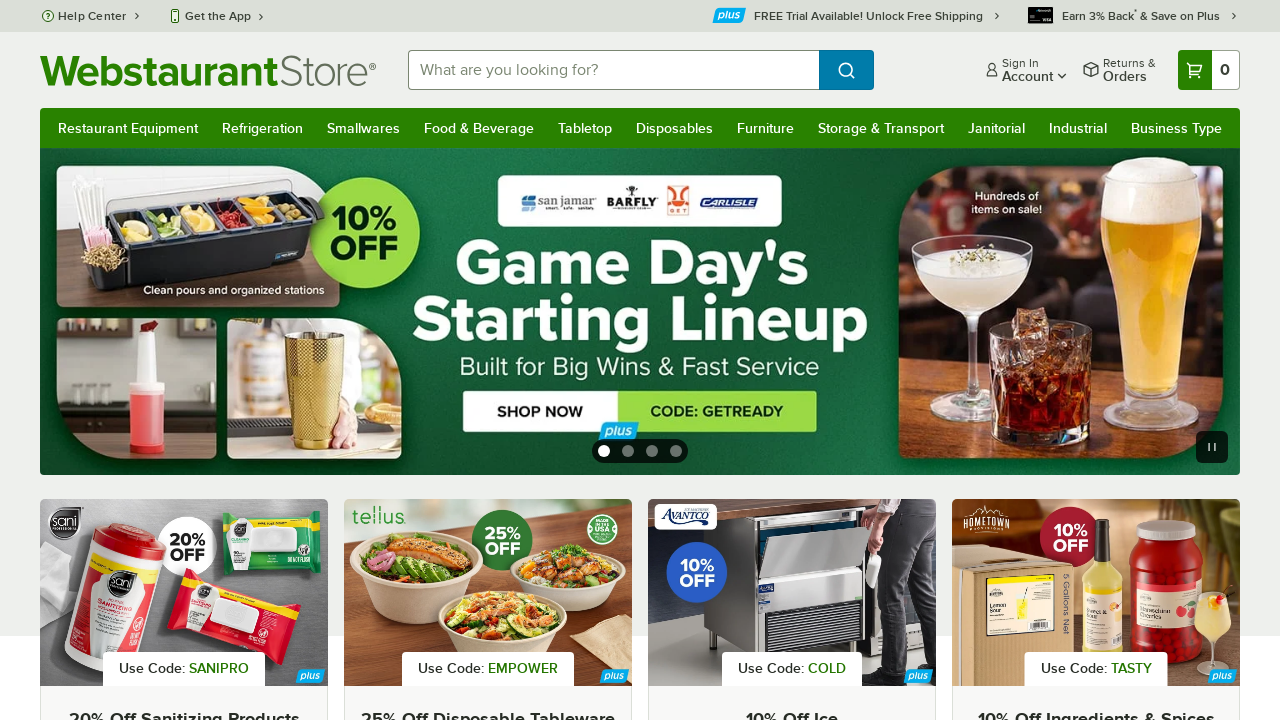

Located all featured category elements
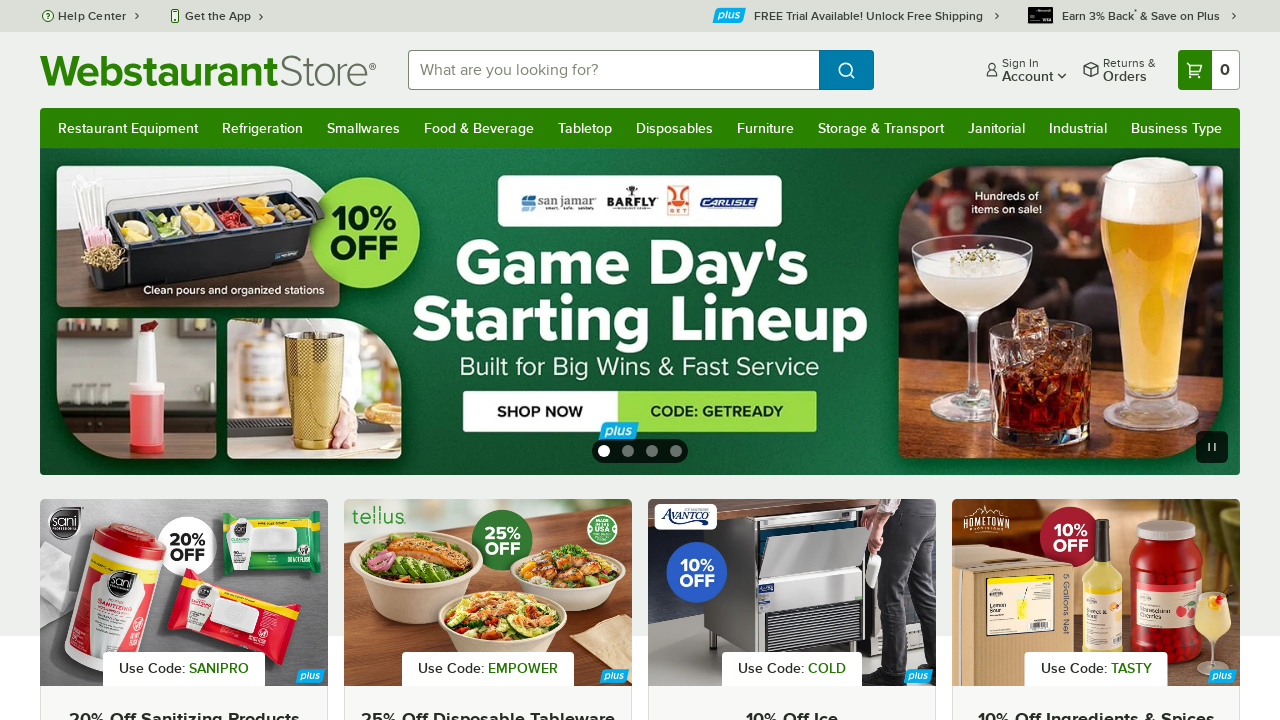

Verified that exactly 18 featured categories are displayed
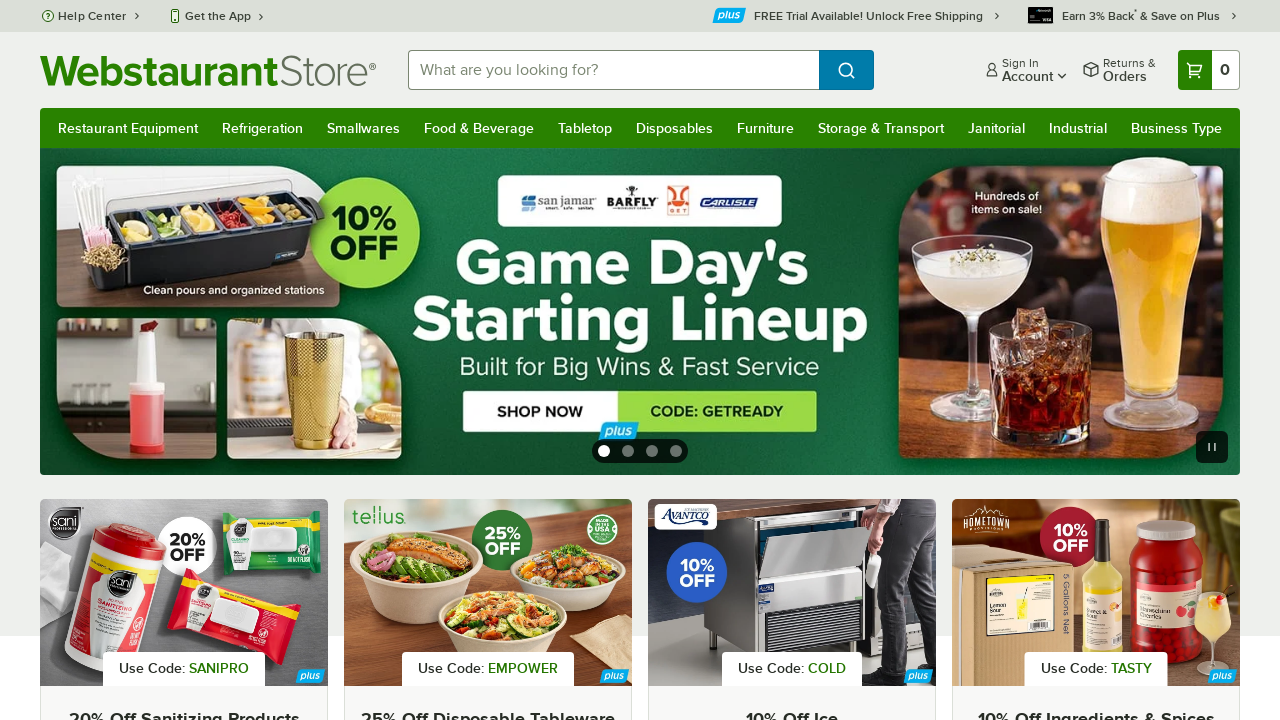

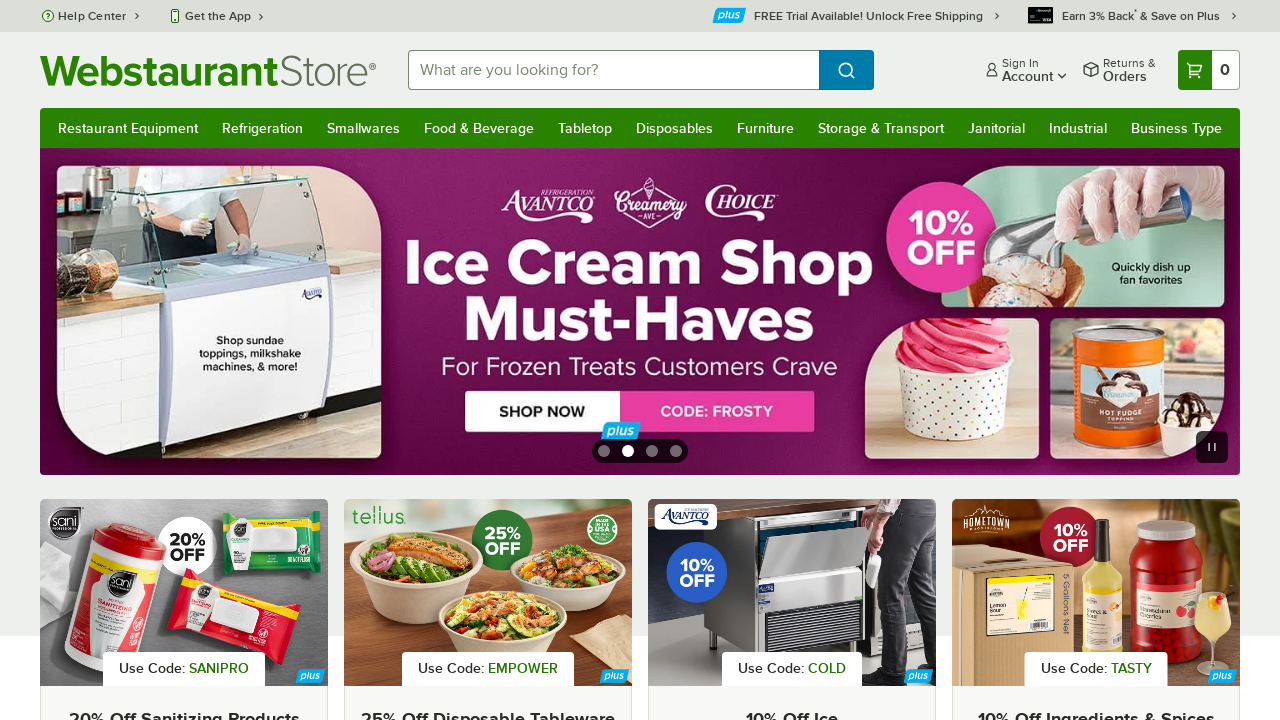